Opens Google Translate and enters Hebrew text into the translation field

Starting URL: https://translate.google.com

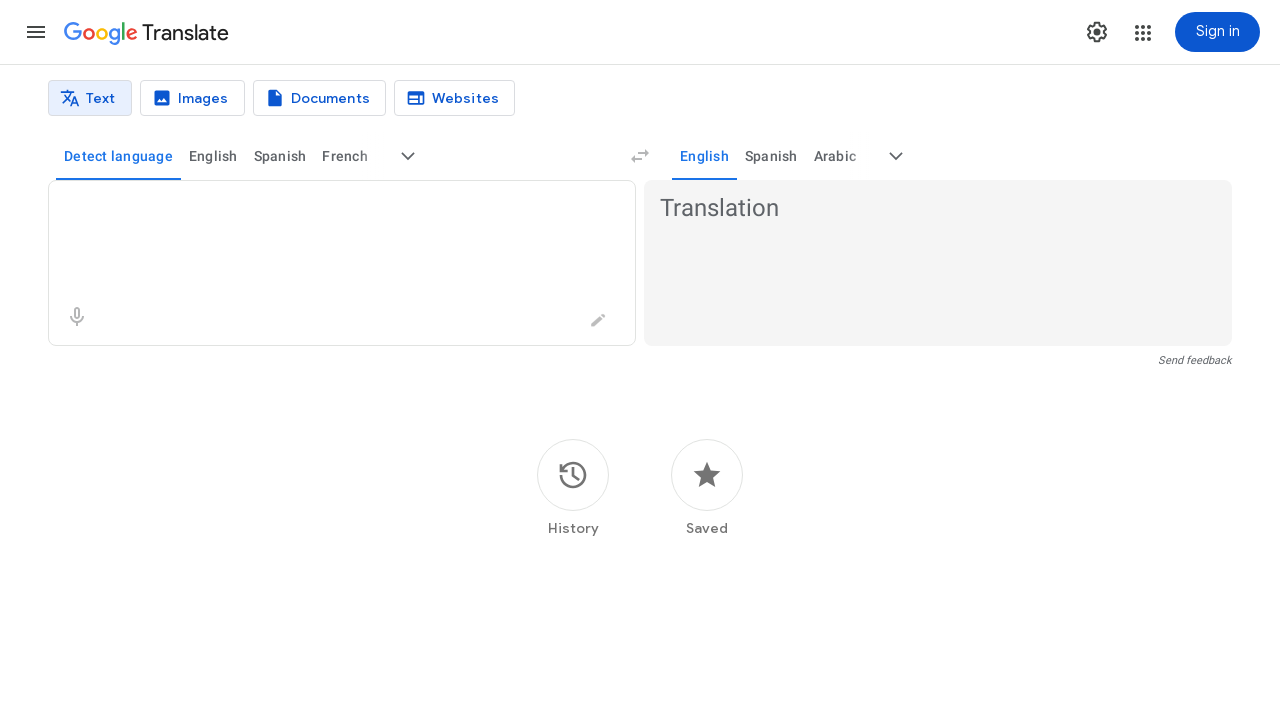

Entered Hebrew text 'שלום' into the translation source field on textarea[aria-label*='Source text']
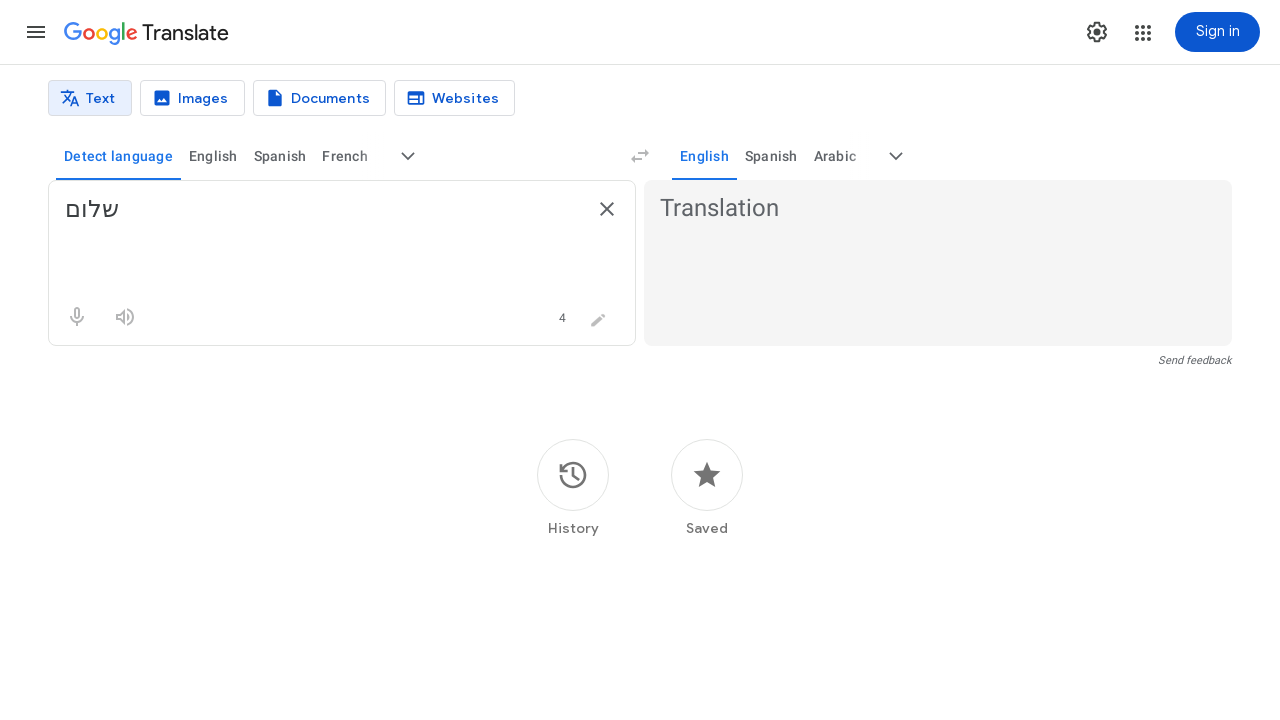

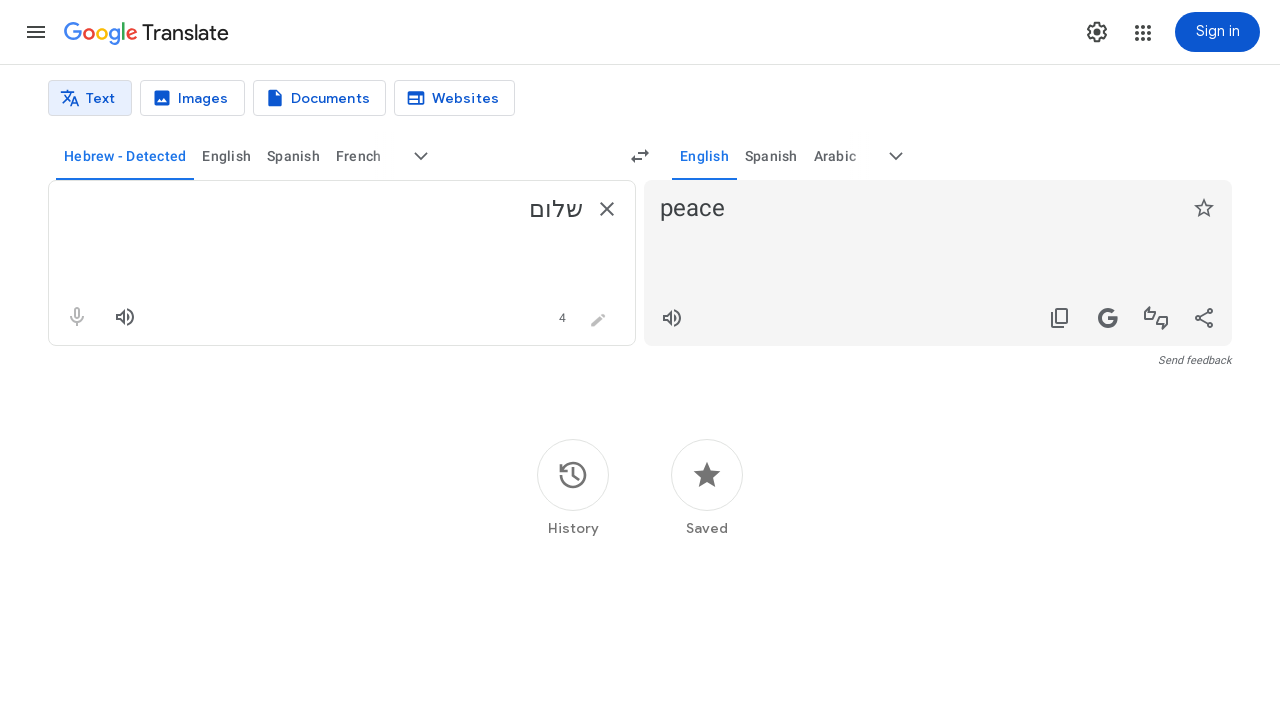